Tests page scrolling functionality by scrolling down to a specific heading about Selenium Trends, then scrolling back up to the Upcoming Batches section.

Starting URL: http://greenstech.in/selenium-course-content.html

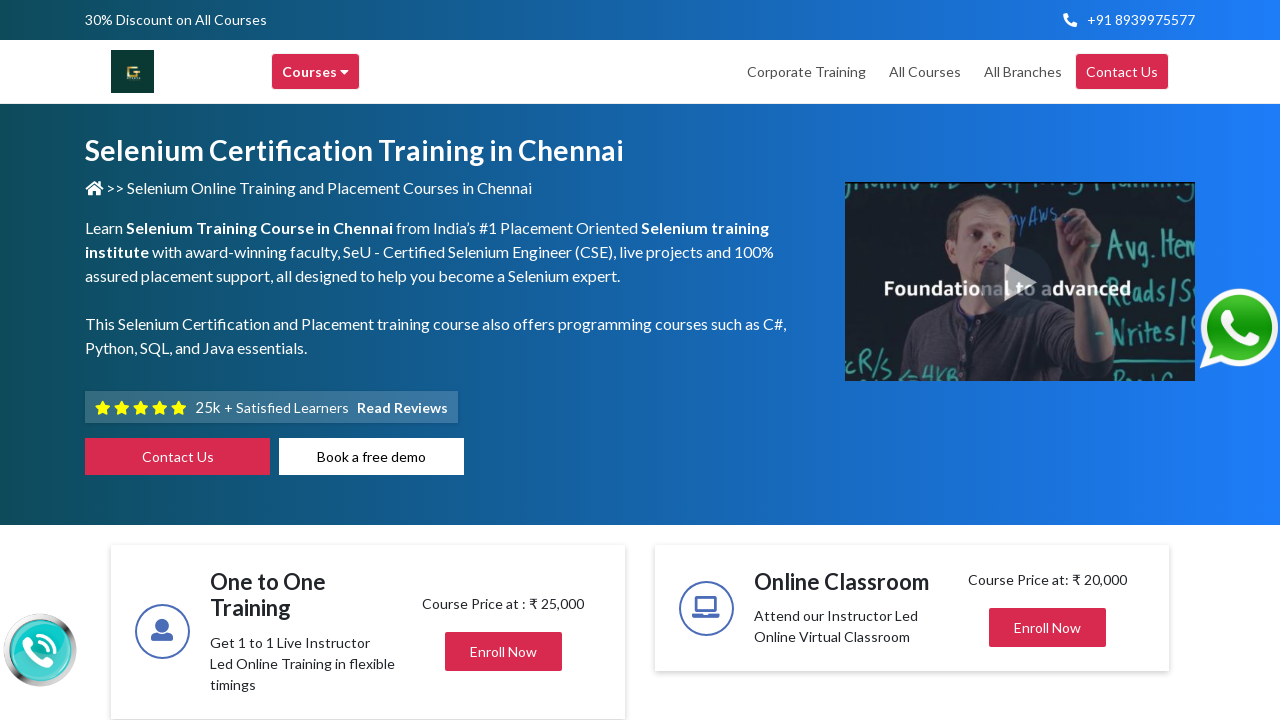

Page loaded with domcontentloaded state
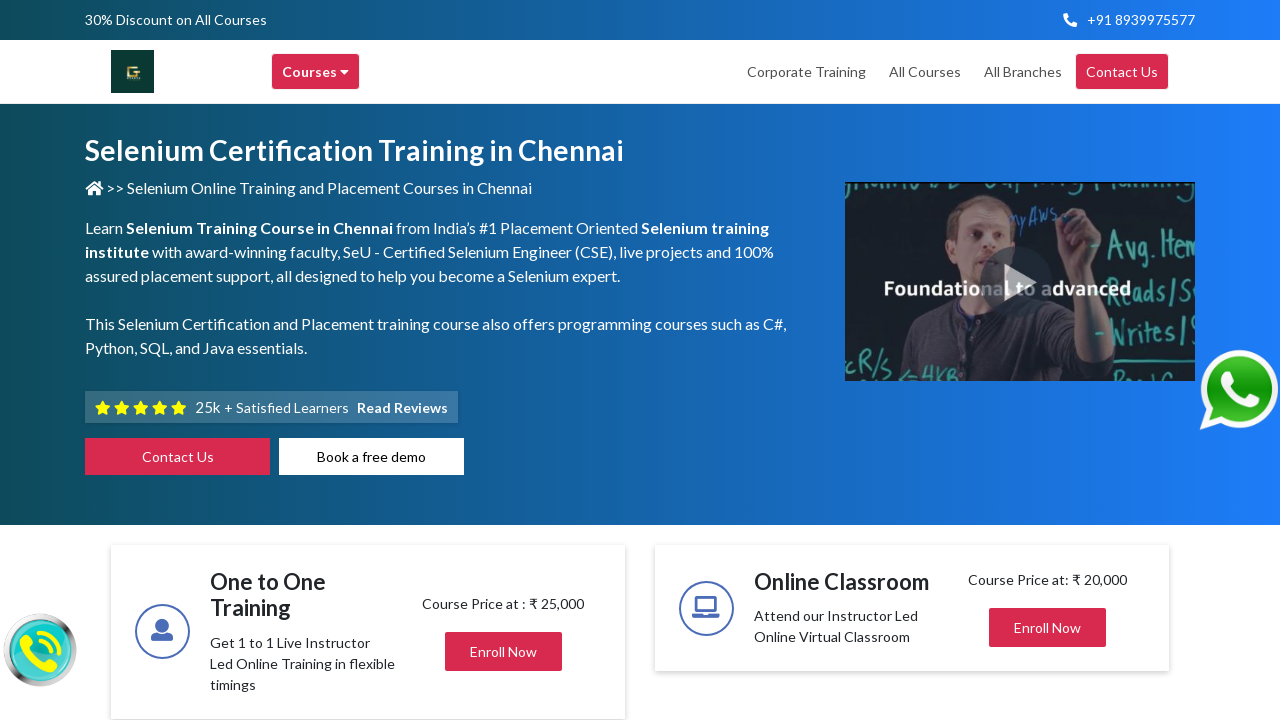

Located the 'Top Selenium Trends In 2020' heading element
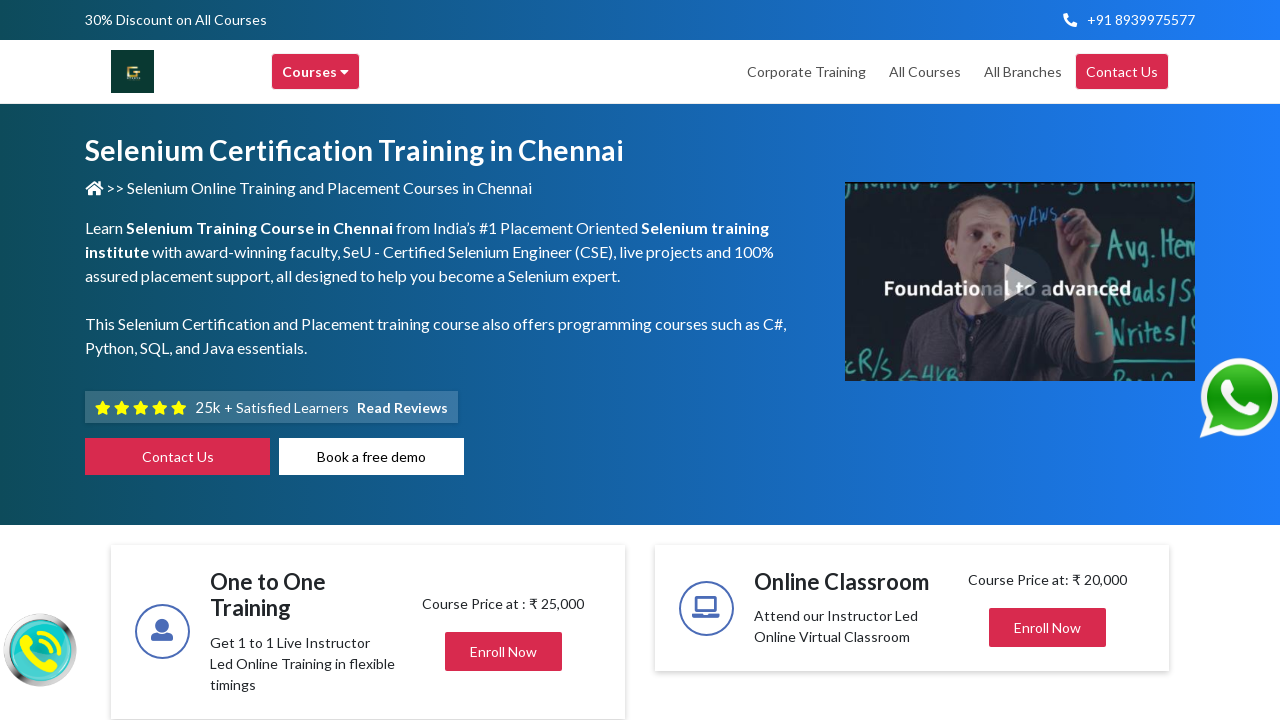

Scrolled down to the 'Top Selenium Trends In 2020' heading
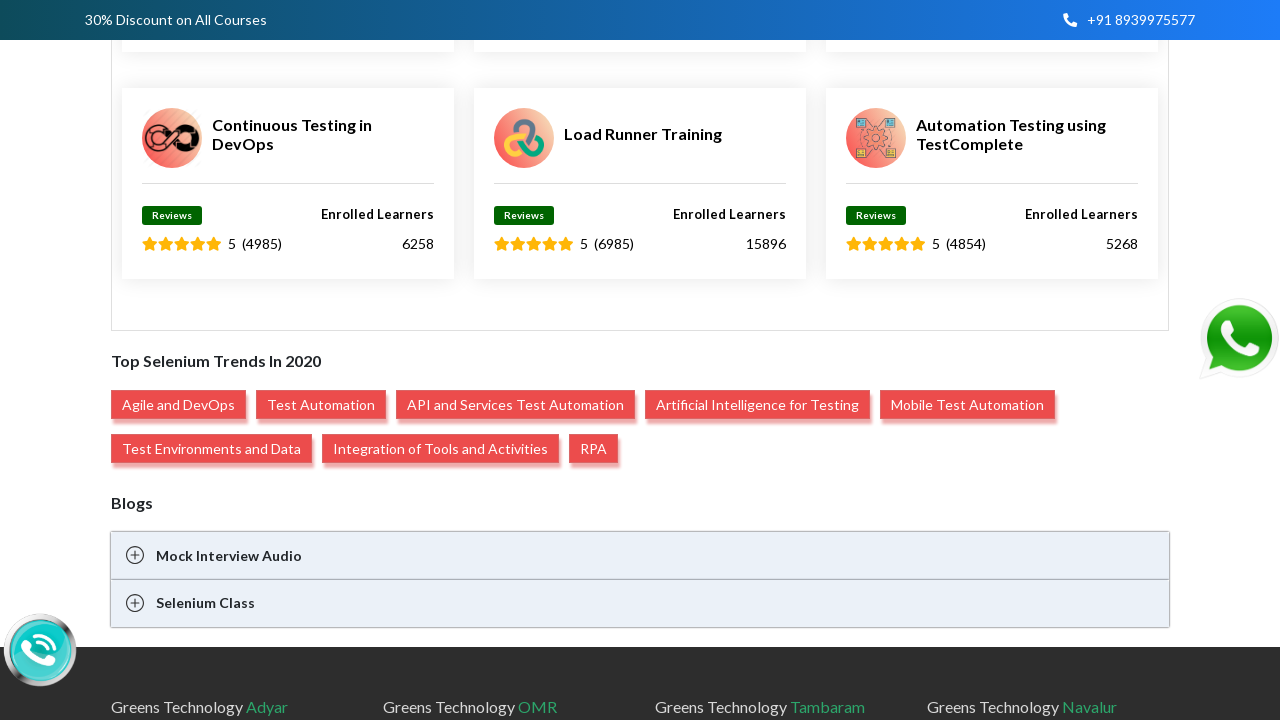

Waited 1 second to observe the scroll
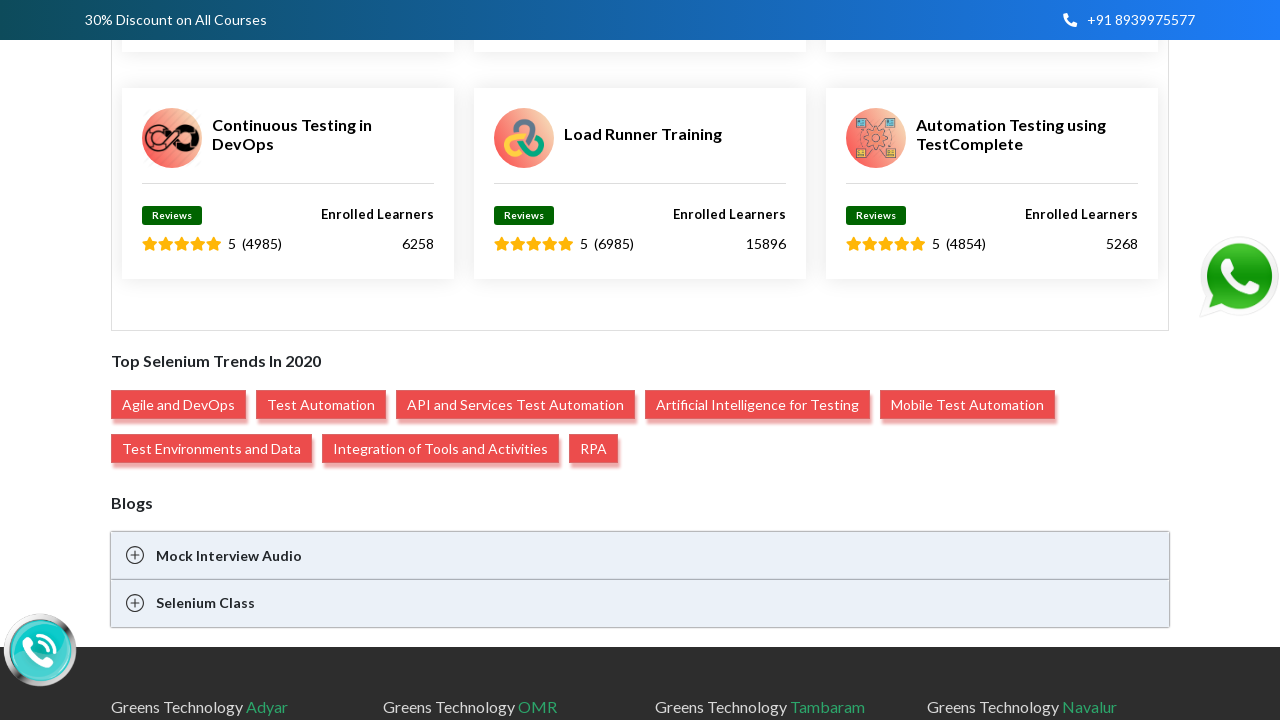

Located the 'Upcoming Batches' section heading element
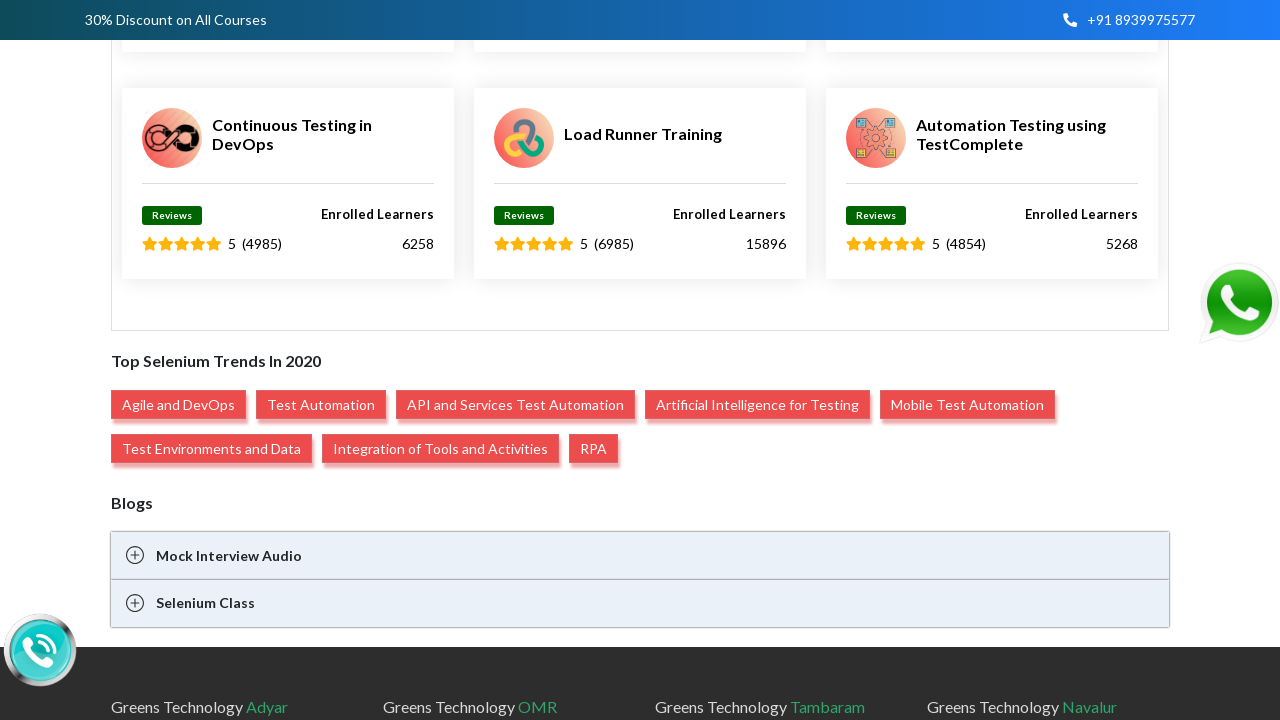

Scrolled up to the 'Upcoming Batches' section
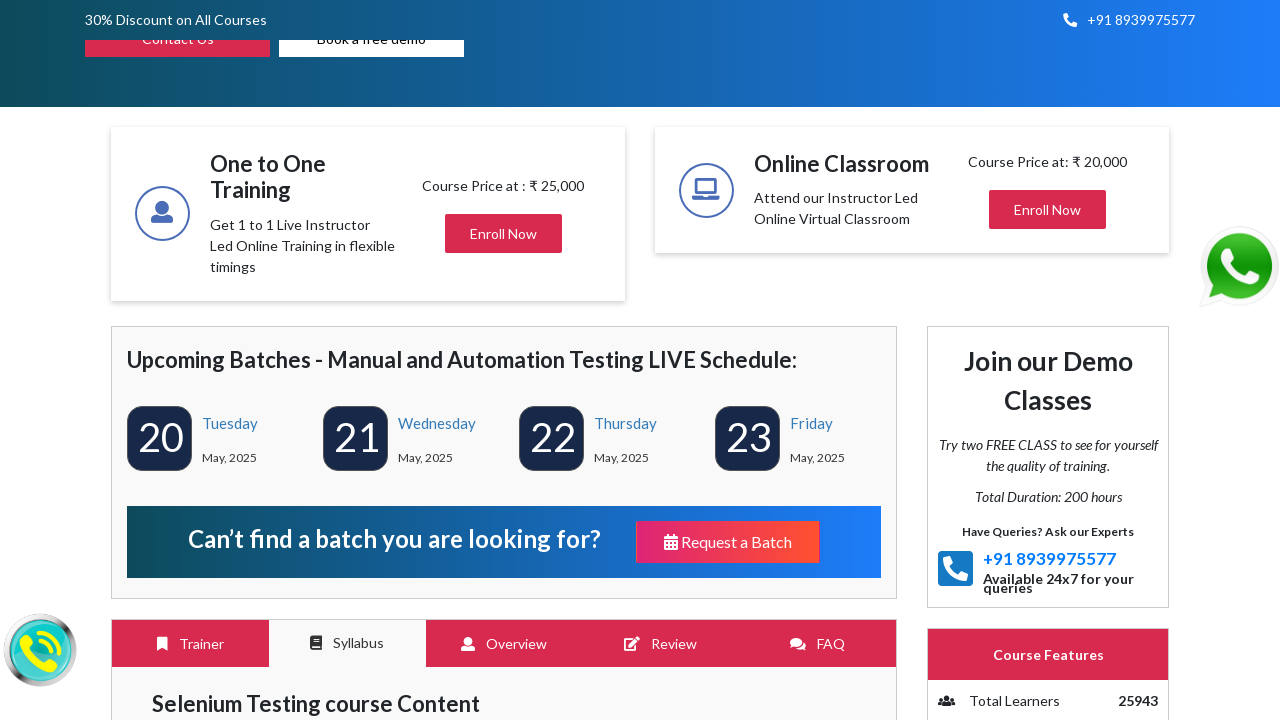

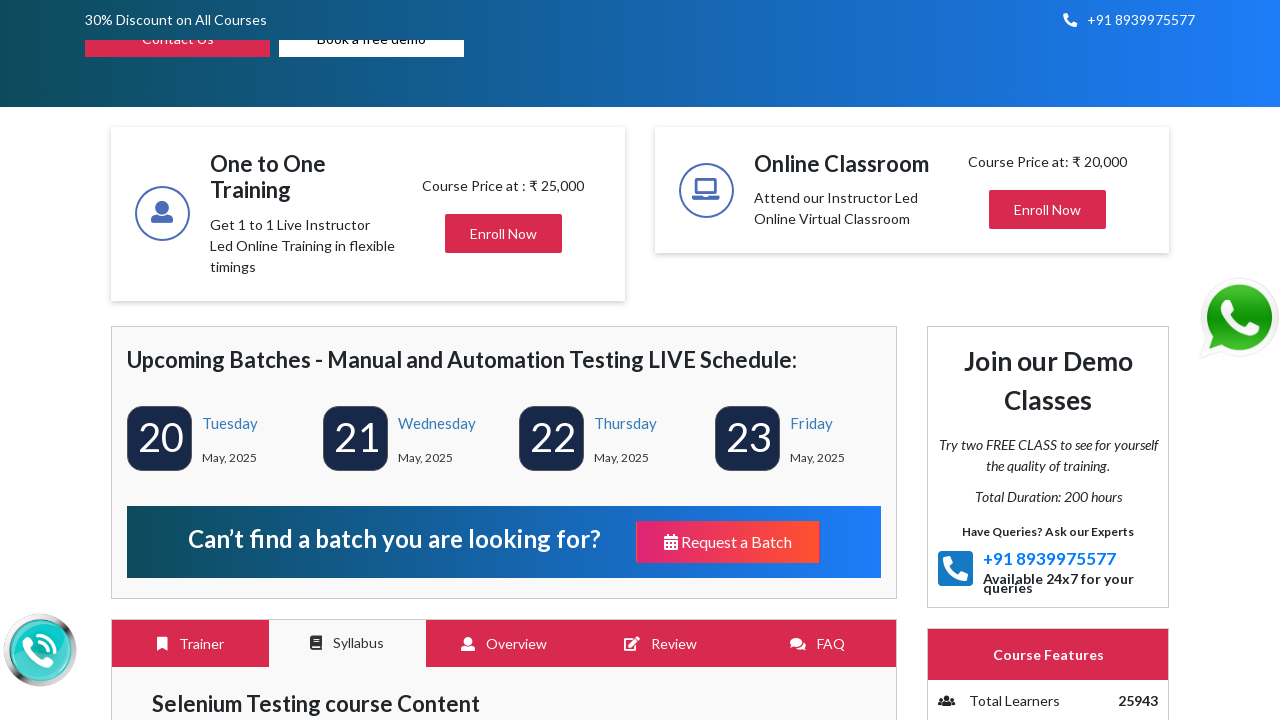